Tests interacting with a datalist input by clicking and selecting an option value

Starting URL: https://bonigarcia.dev/selenium-webdriver-java/web-form.html

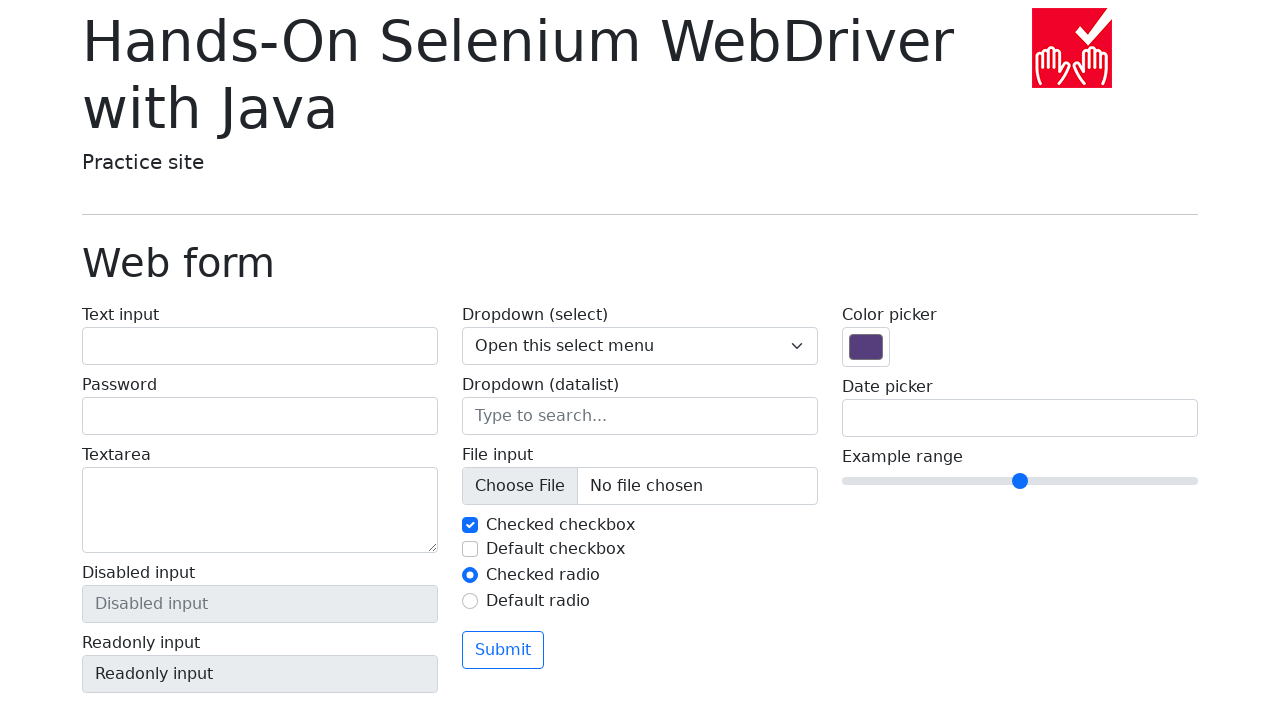

Clicked on datalist input field at (640, 416) on input[name='my-datalist']
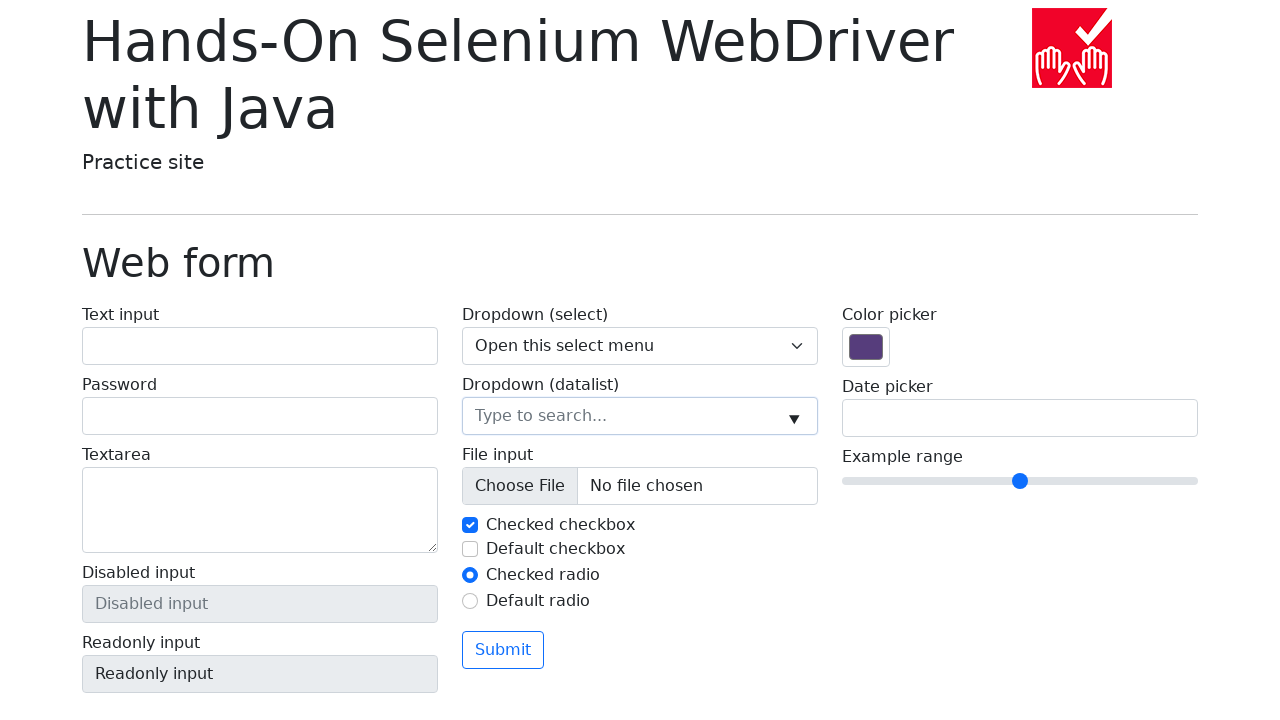

Retrieved second datalist option value
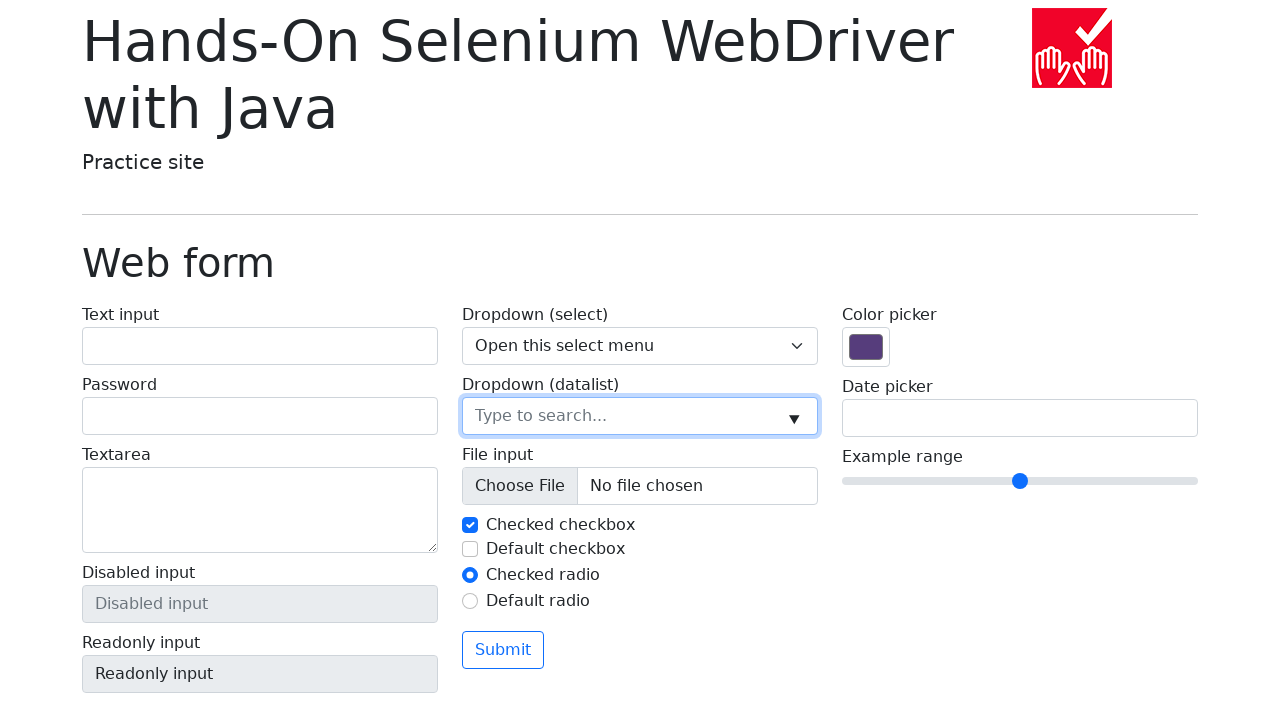

Filled datalist input with selected option value: New York on input[name='my-datalist']
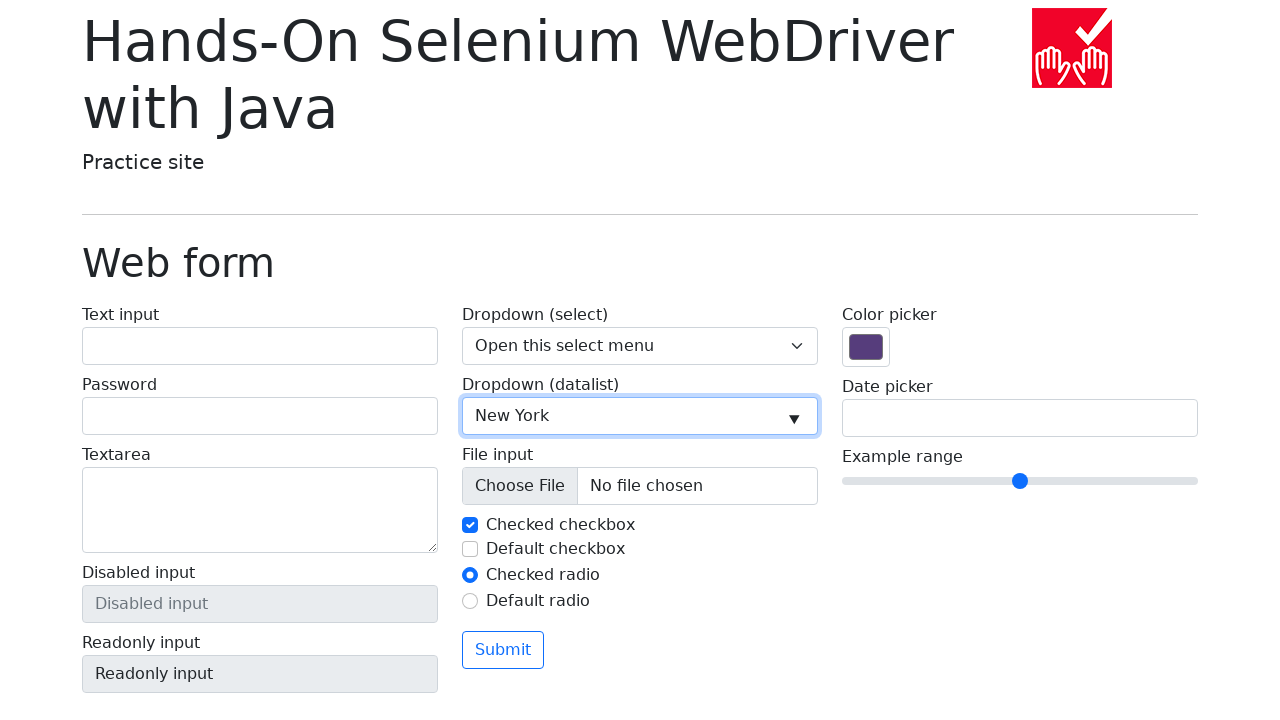

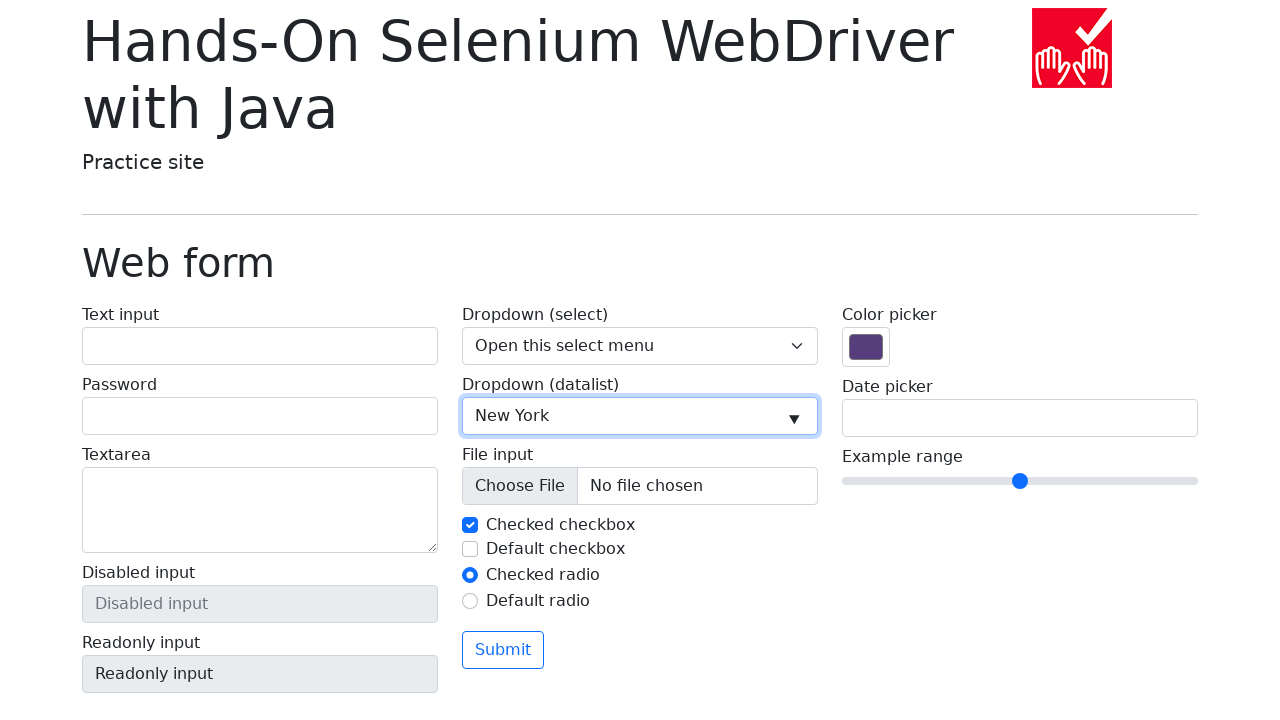